Validates that the Automation Exercise website logo is visible on the homepage by checking for the logo image element.

Starting URL: https://automationexercise.com/

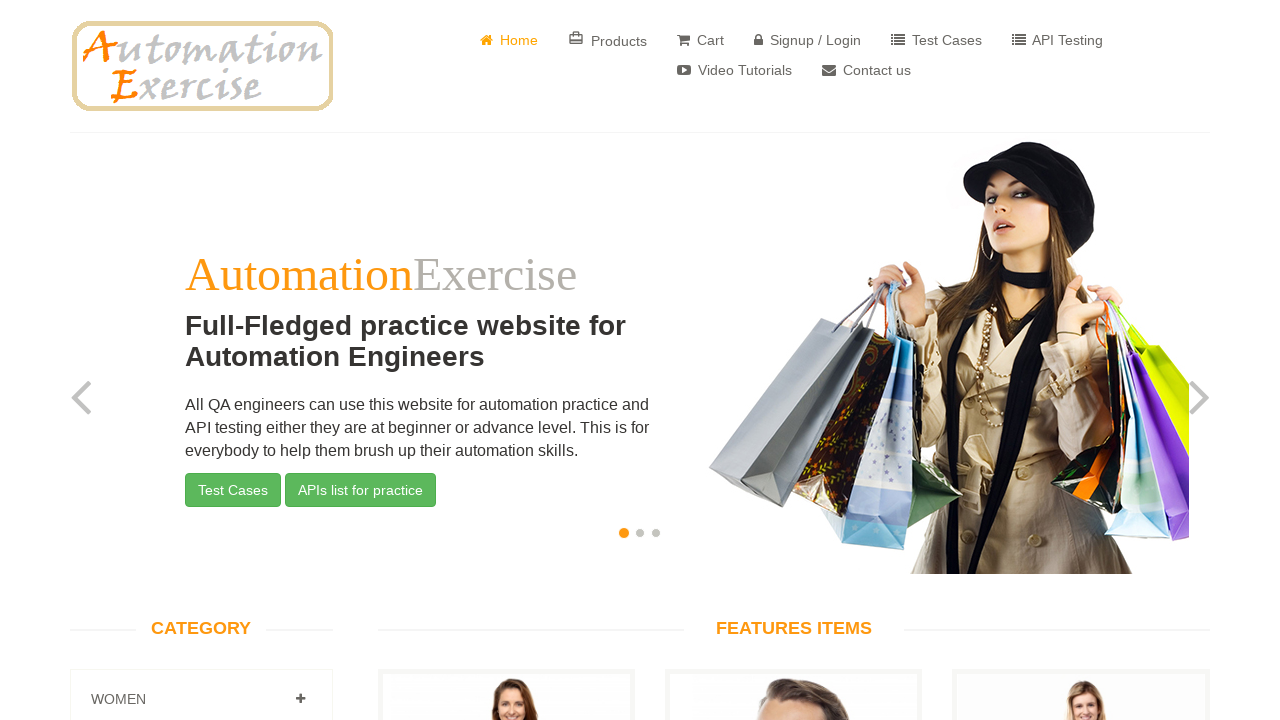

Logo image element is visible on homepage
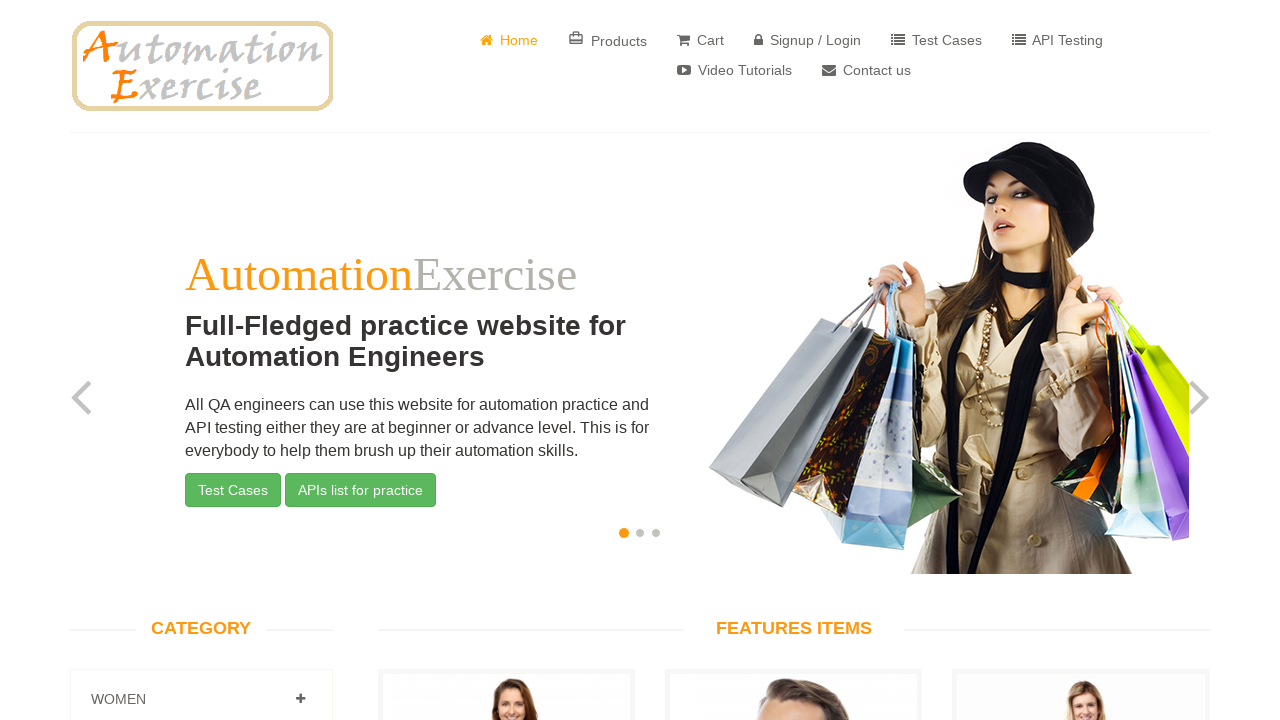

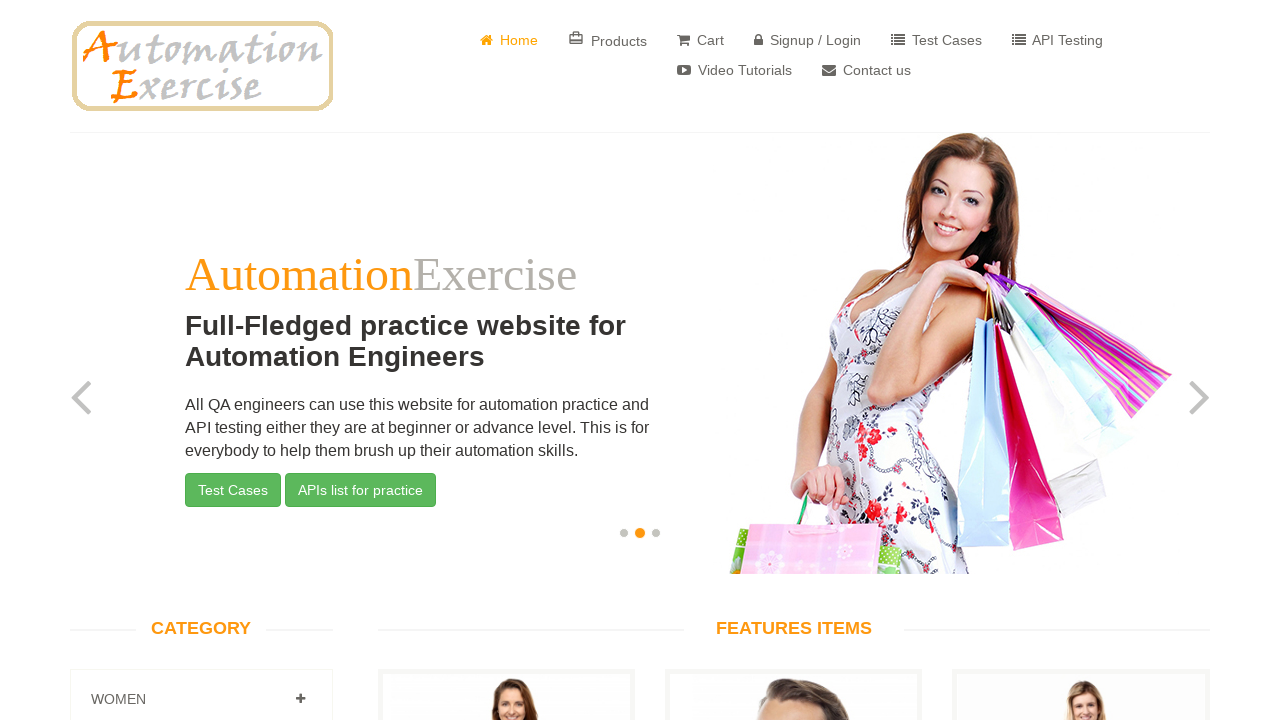